Tests a registration form by filling in required input fields (first name, last name, email) based on their placeholder attributes and submitting the form, then verifies the success message is displayed.

Starting URL: http://suninjuly.github.io/registration1.html

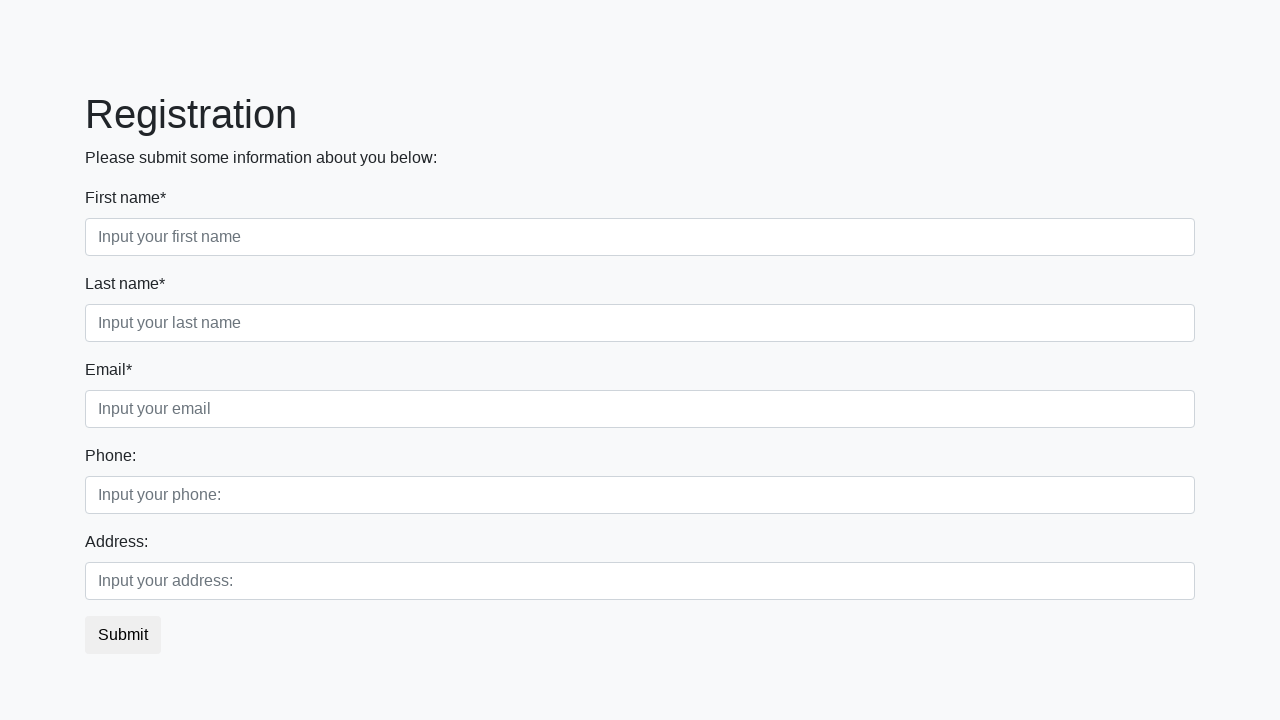

Filled first name field with 'Marin' on input[placeholder='Input your first name']
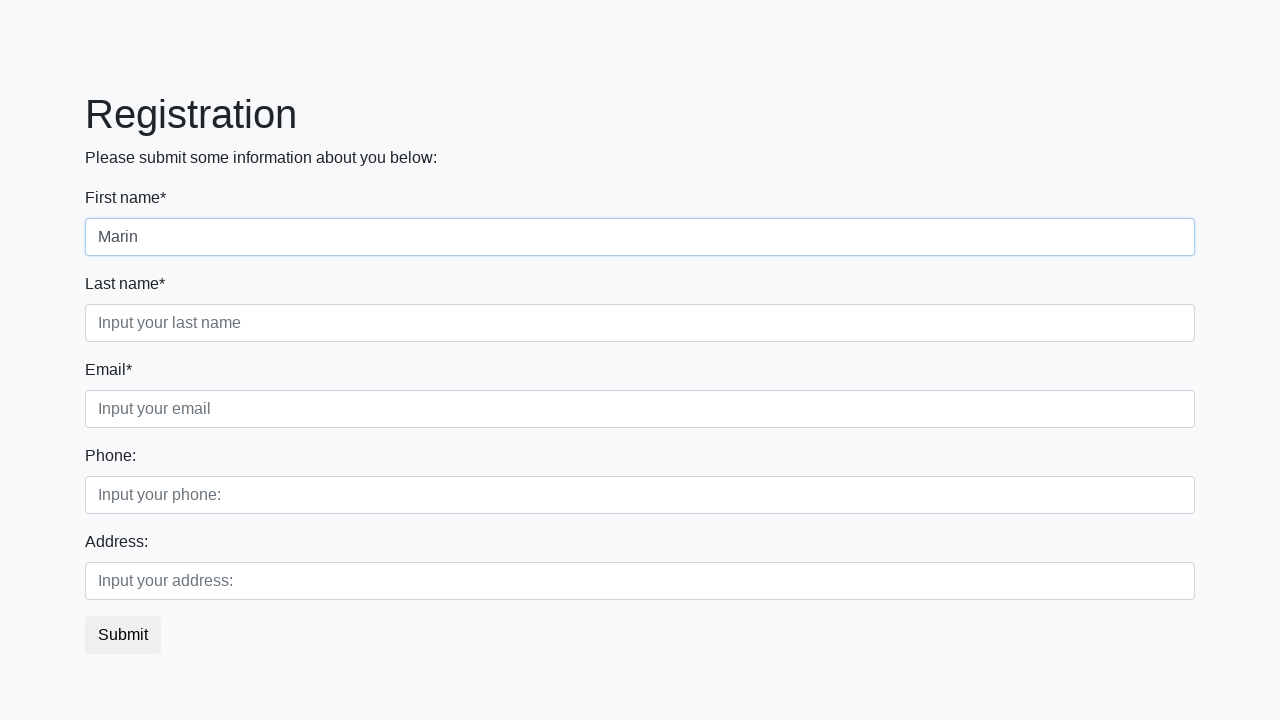

Filled last name field with 'MORR' on input[placeholder='Input your last name']
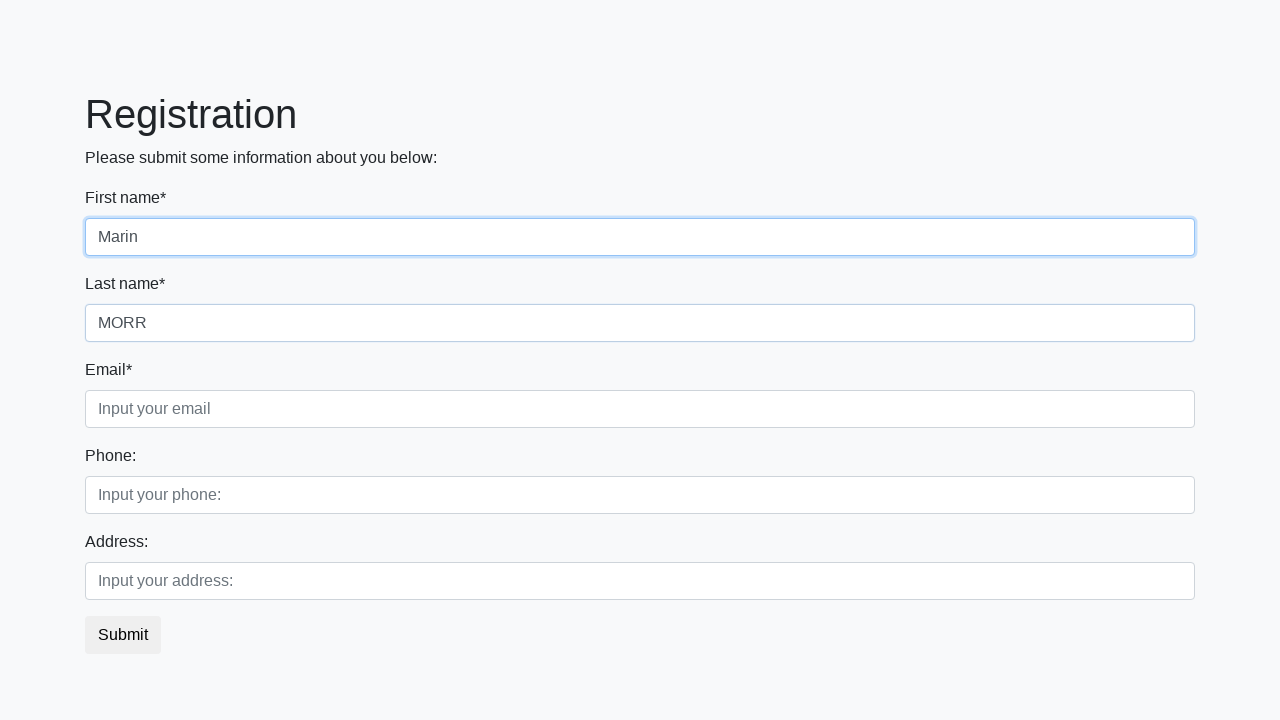

Filled email field with 'morr@yamdex.ru' on input[placeholder='Input your email']
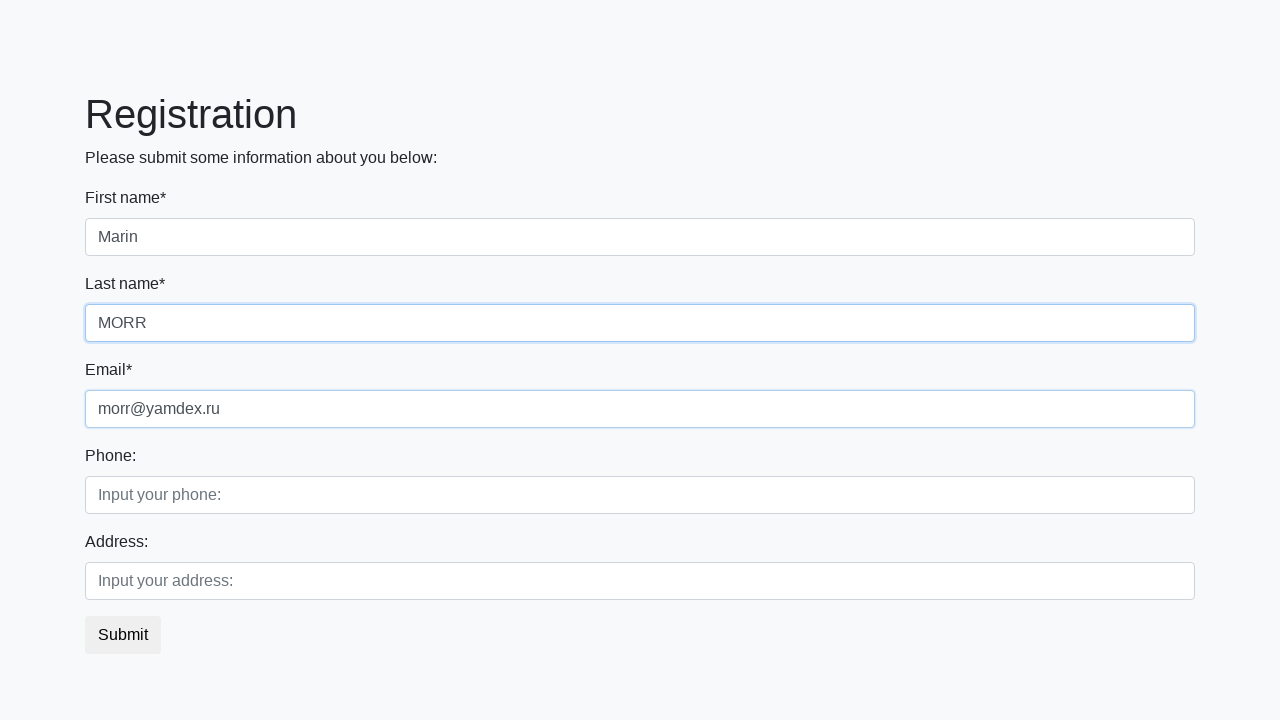

Clicked submit button to register at (123, 635) on button.btn
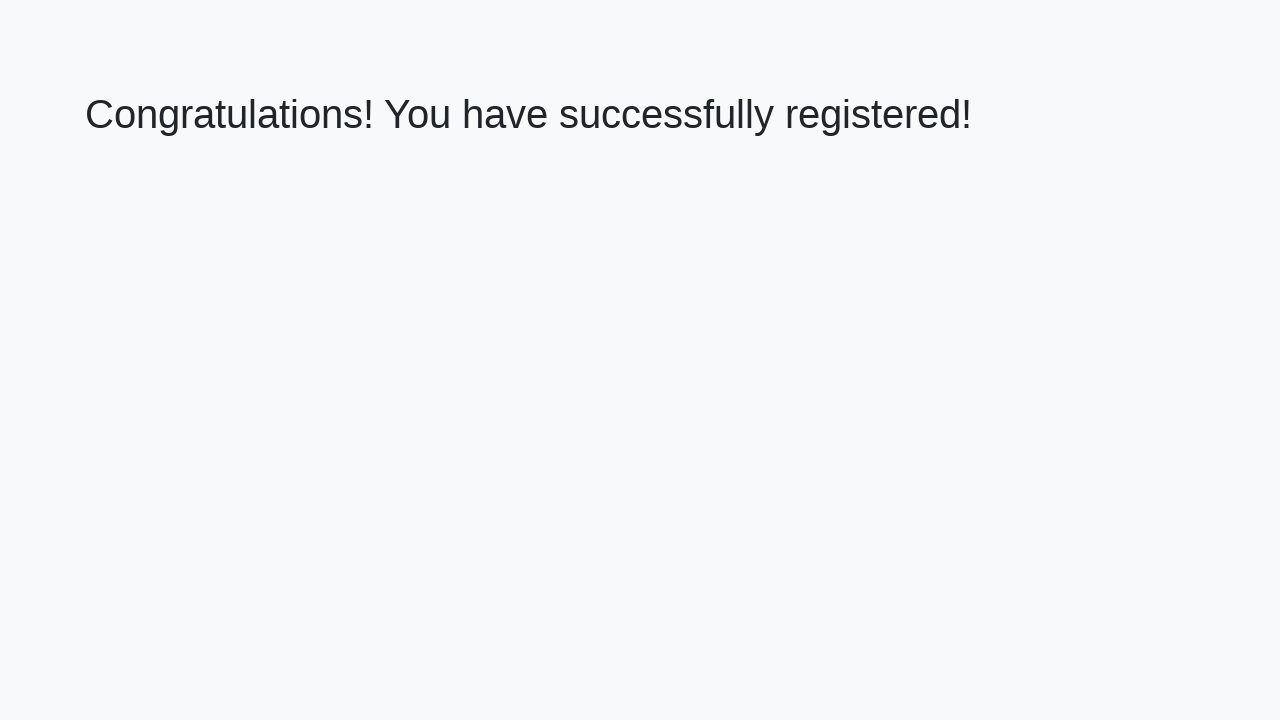

Success message heading loaded and became visible
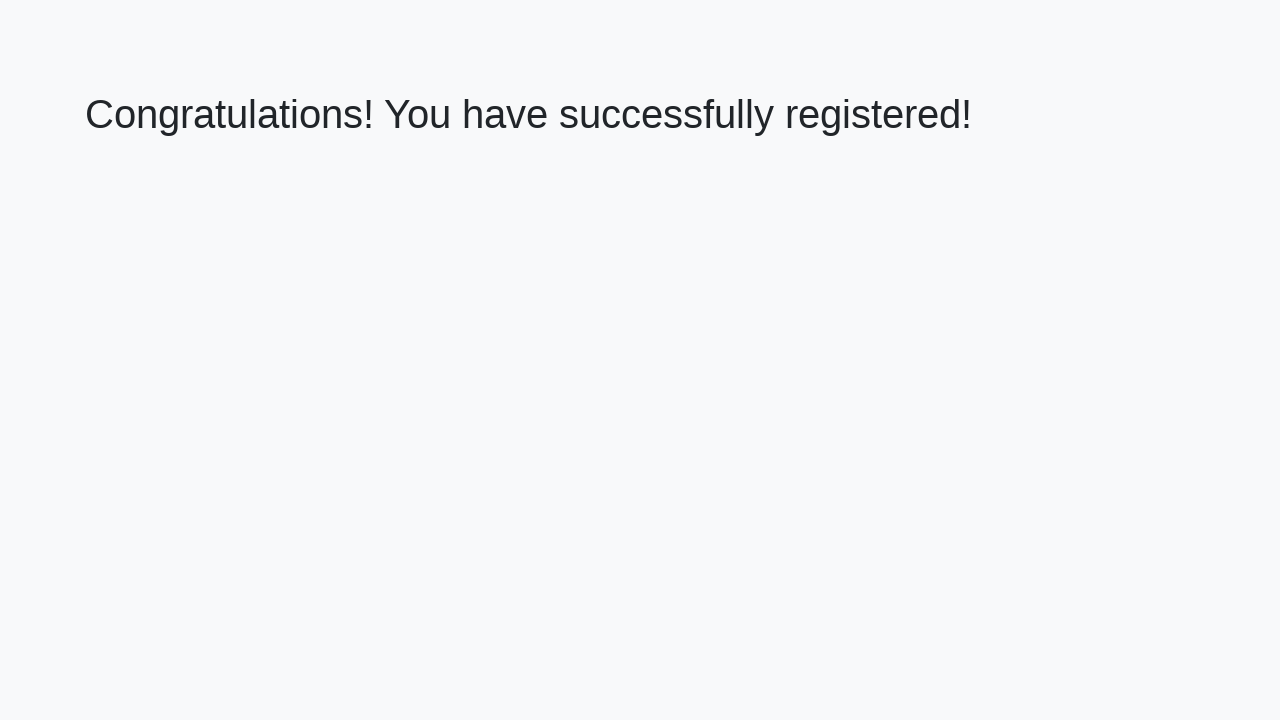

Retrieved success message text: 'Congratulations! You have successfully registered!'
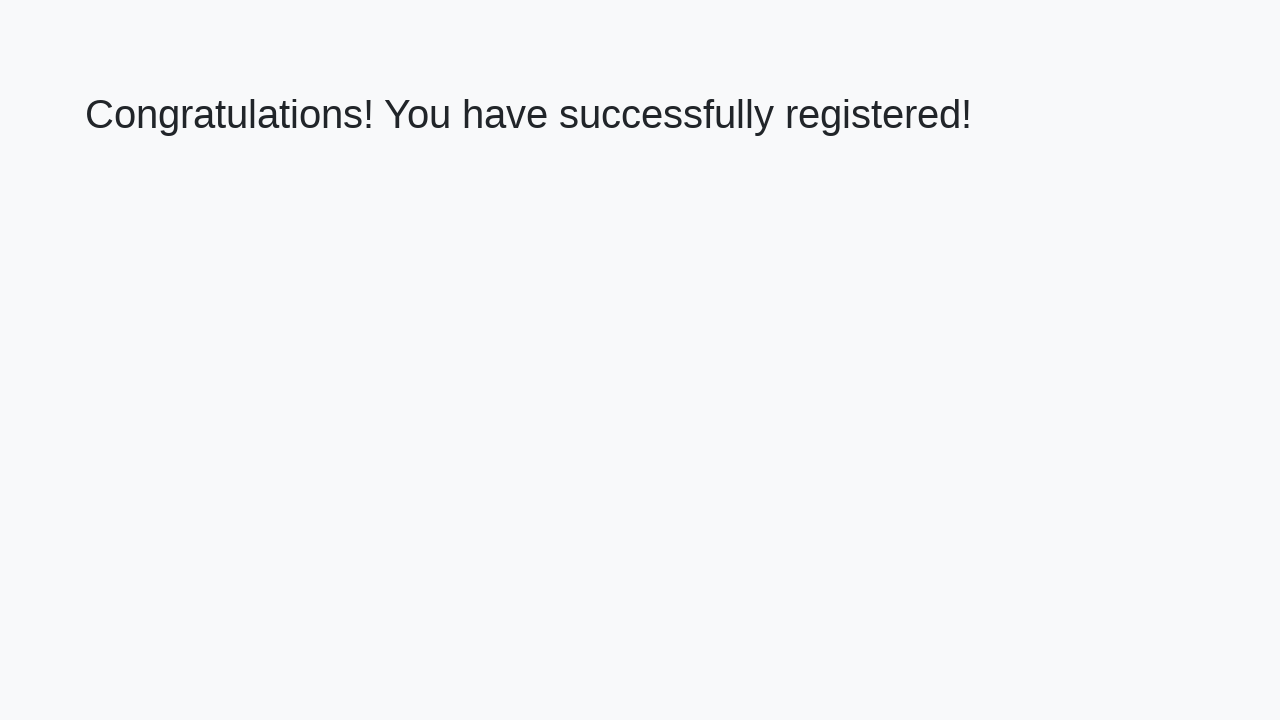

Verified success message matches expected text
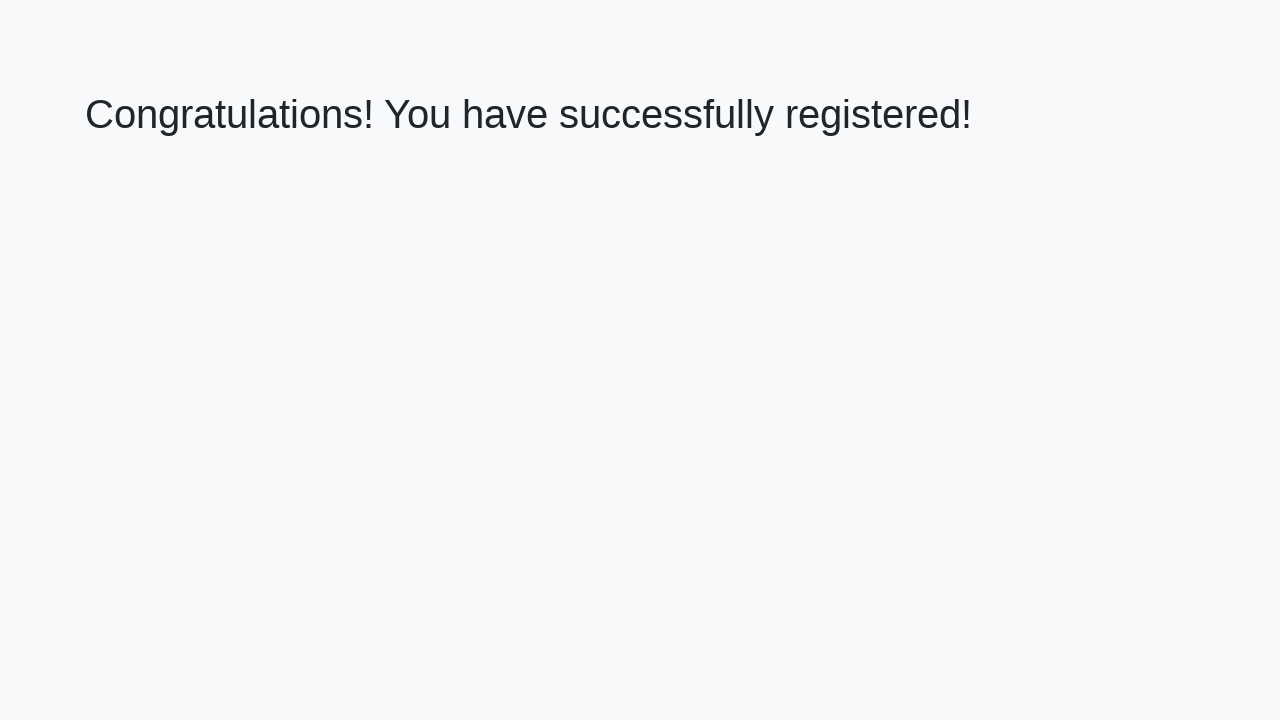

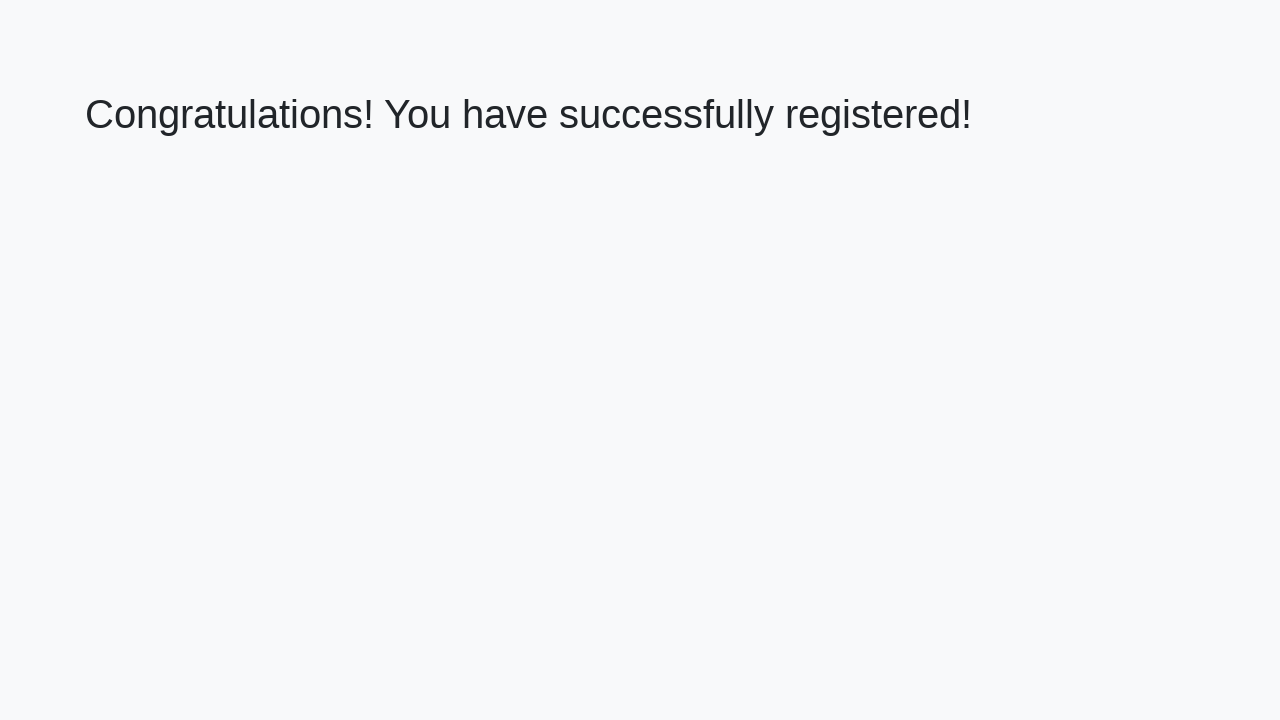